Navigates to Rahul Shetty Academy website and verifies the page loads by checking the title and URL

Starting URL: https://www.rahulshettyacademy.com

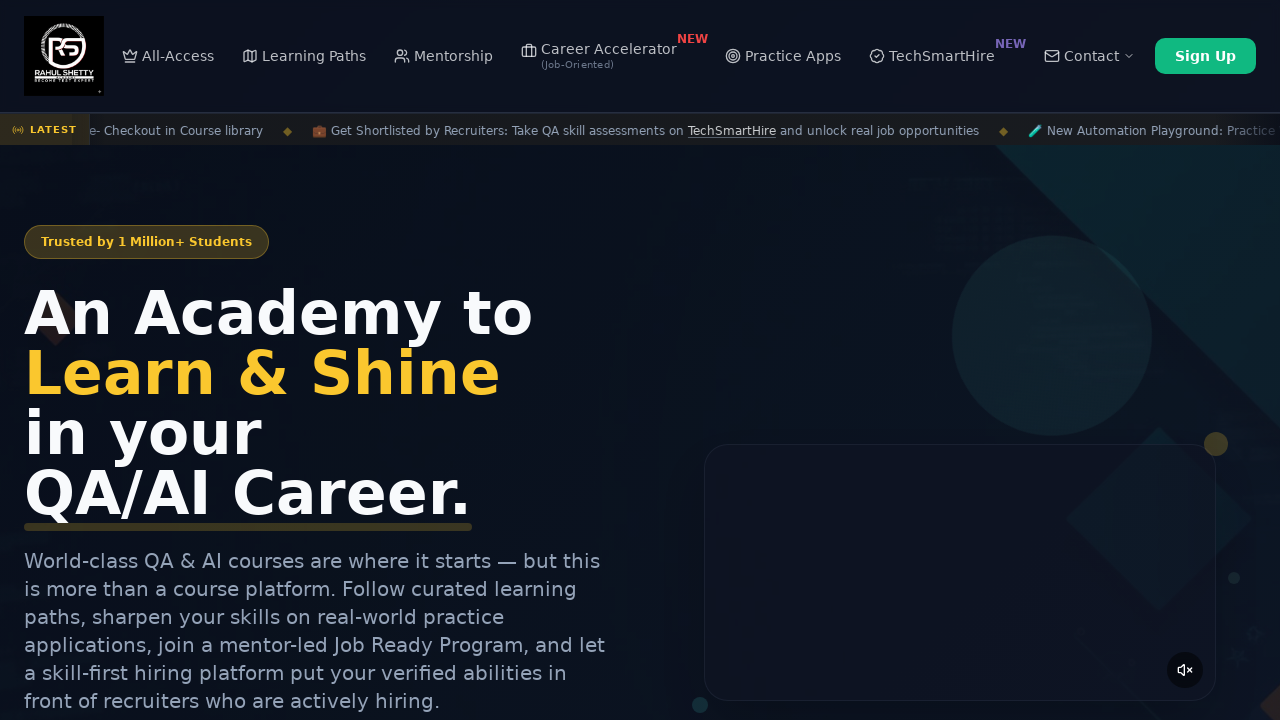

Waited for page to reach domcontentloaded state
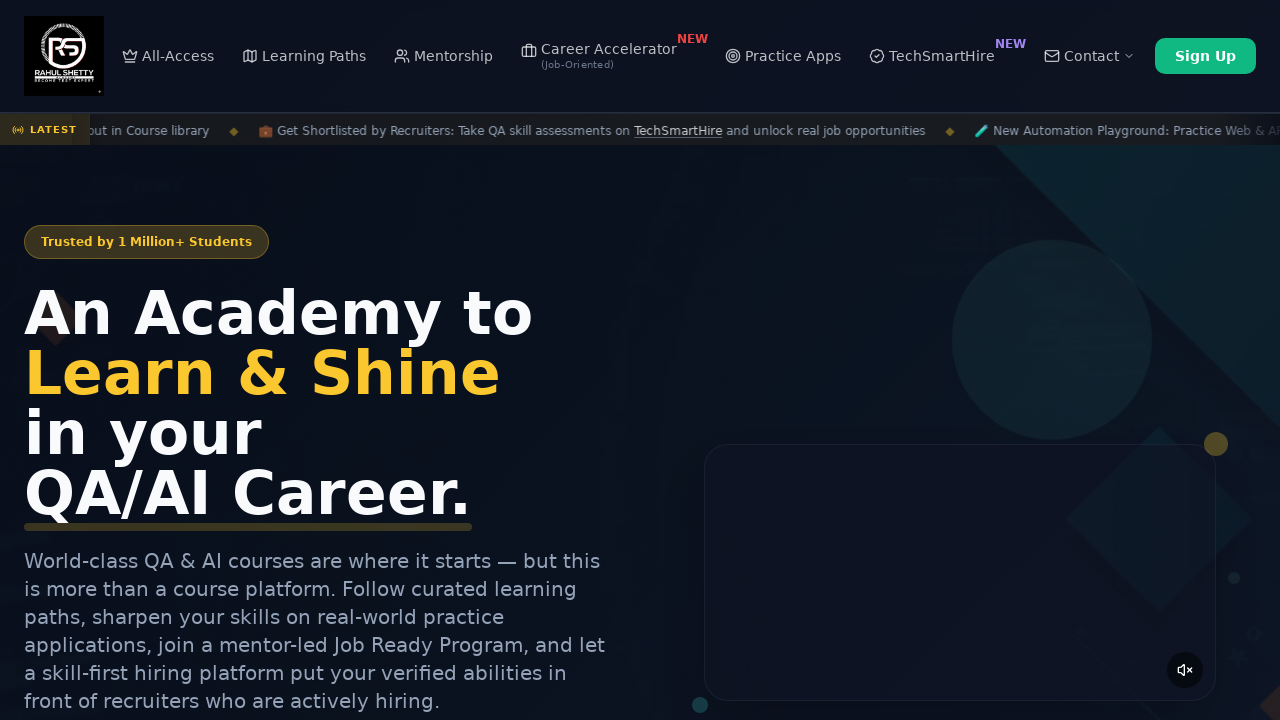

Retrieved page title: Rahul Shetty Academy | QA Automation, Playwright, AI Testing & Online Training
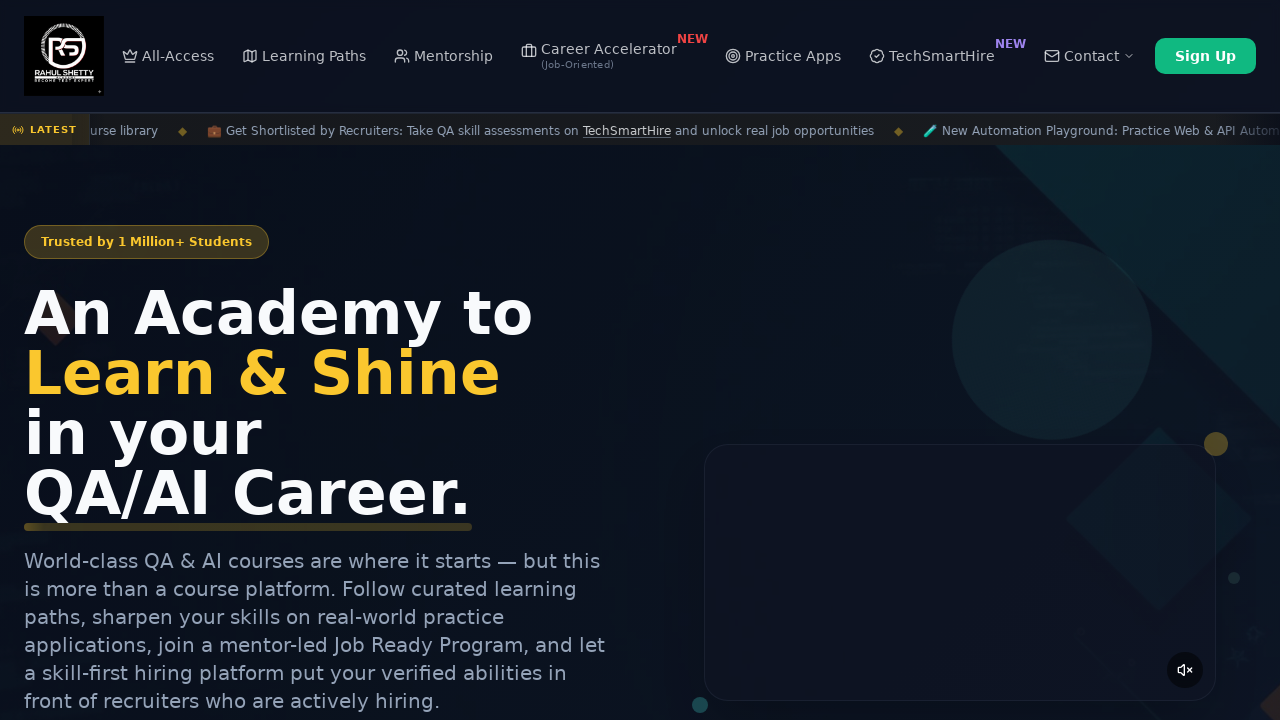

Retrieved current URL: https://rahulshettyacademy.com/
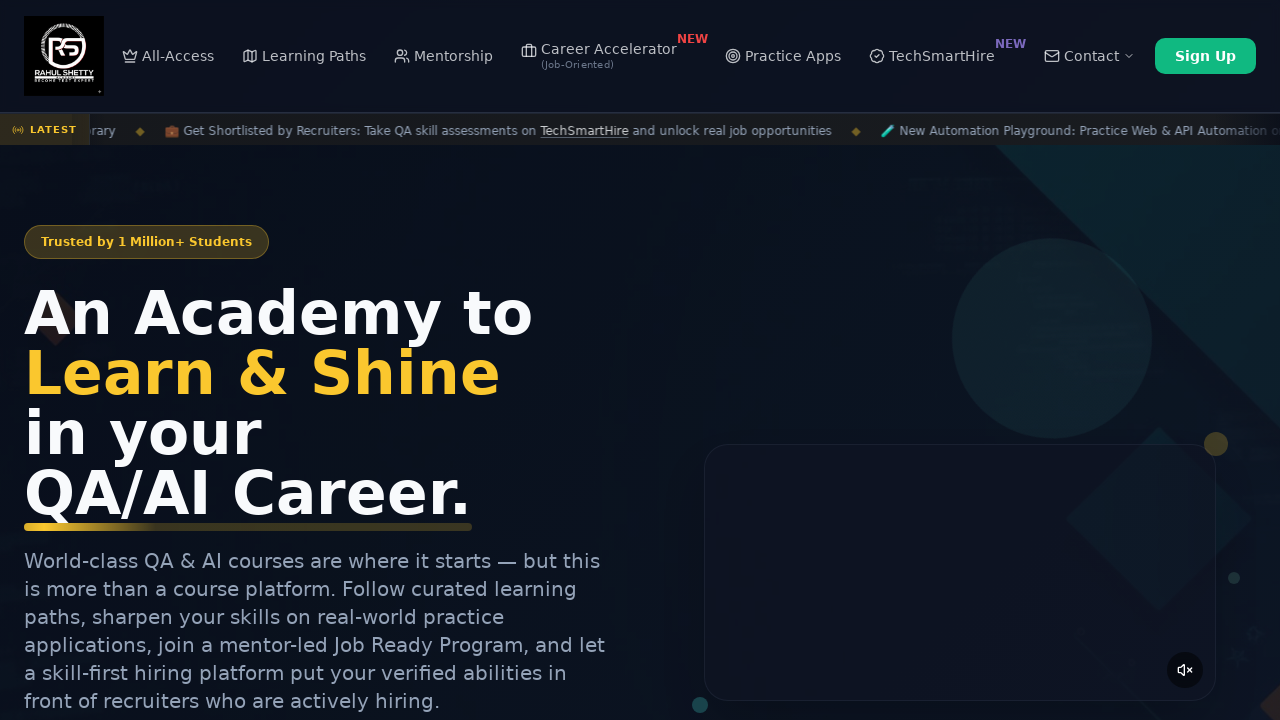

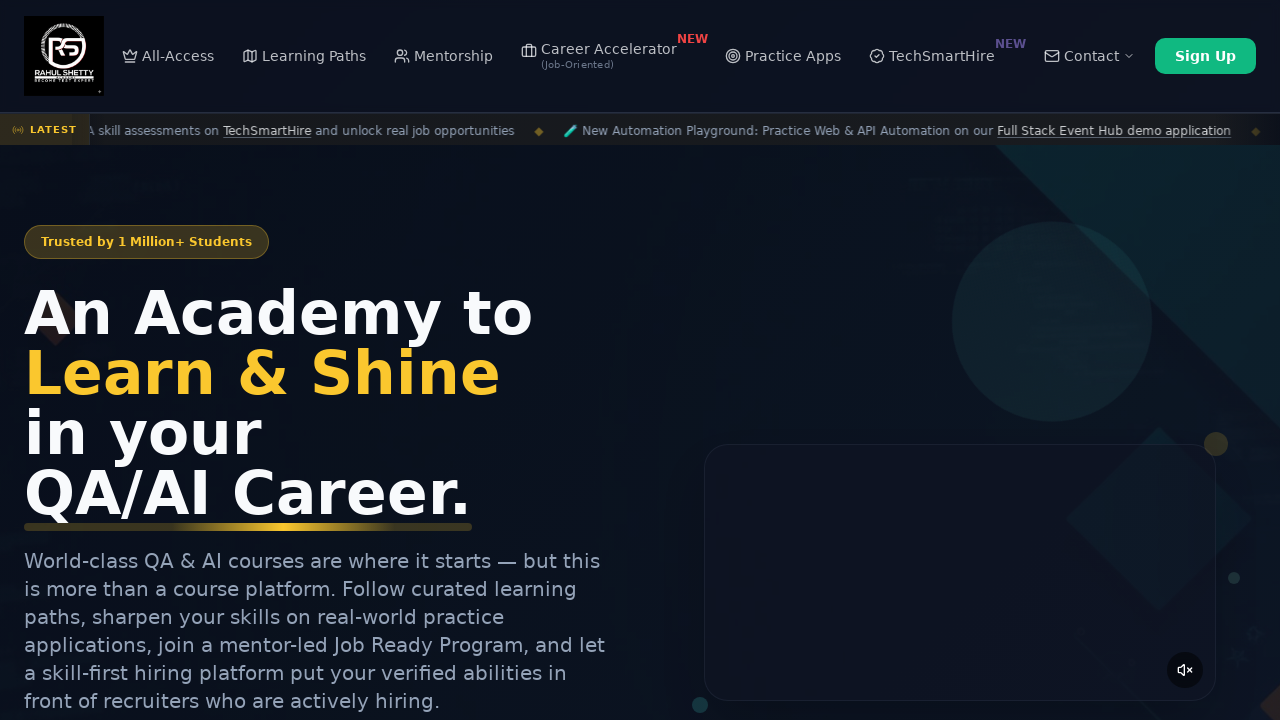